Navigates to the NEPS data website and verifies the page loads

Starting URL: https://www.neps-data.de

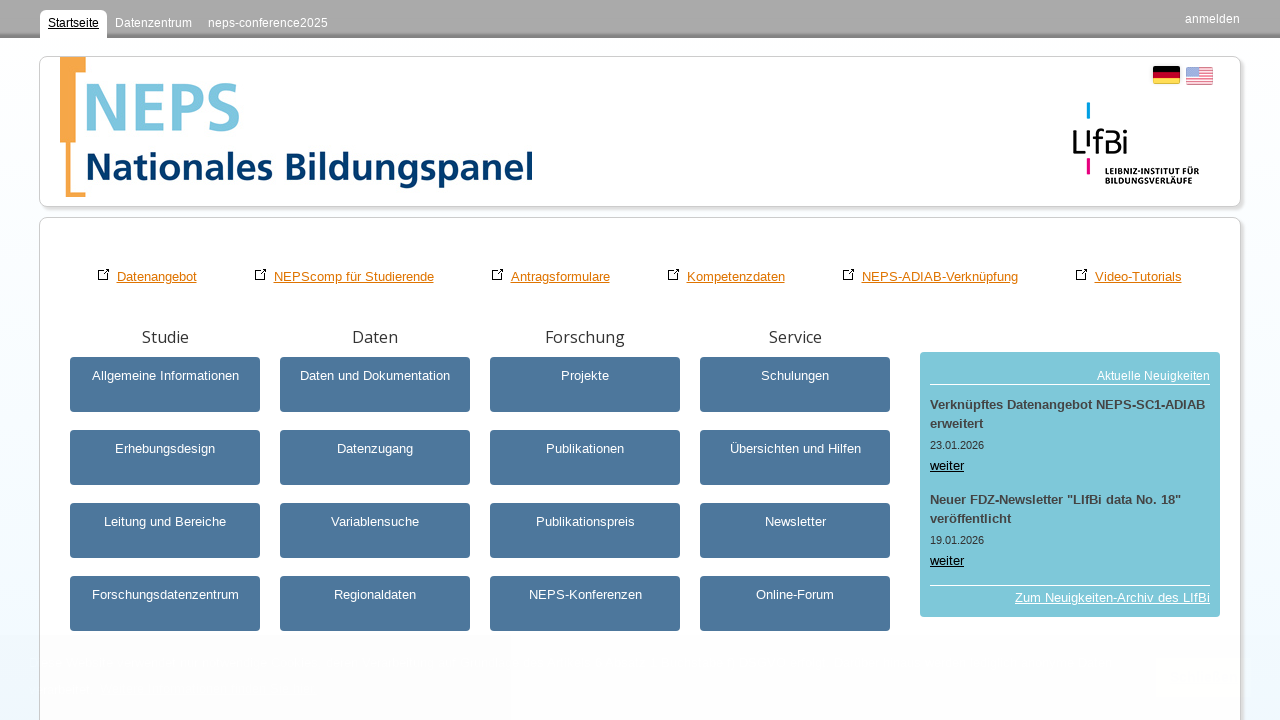

Navigated to NEPS data website (https://www.neps-data.de)
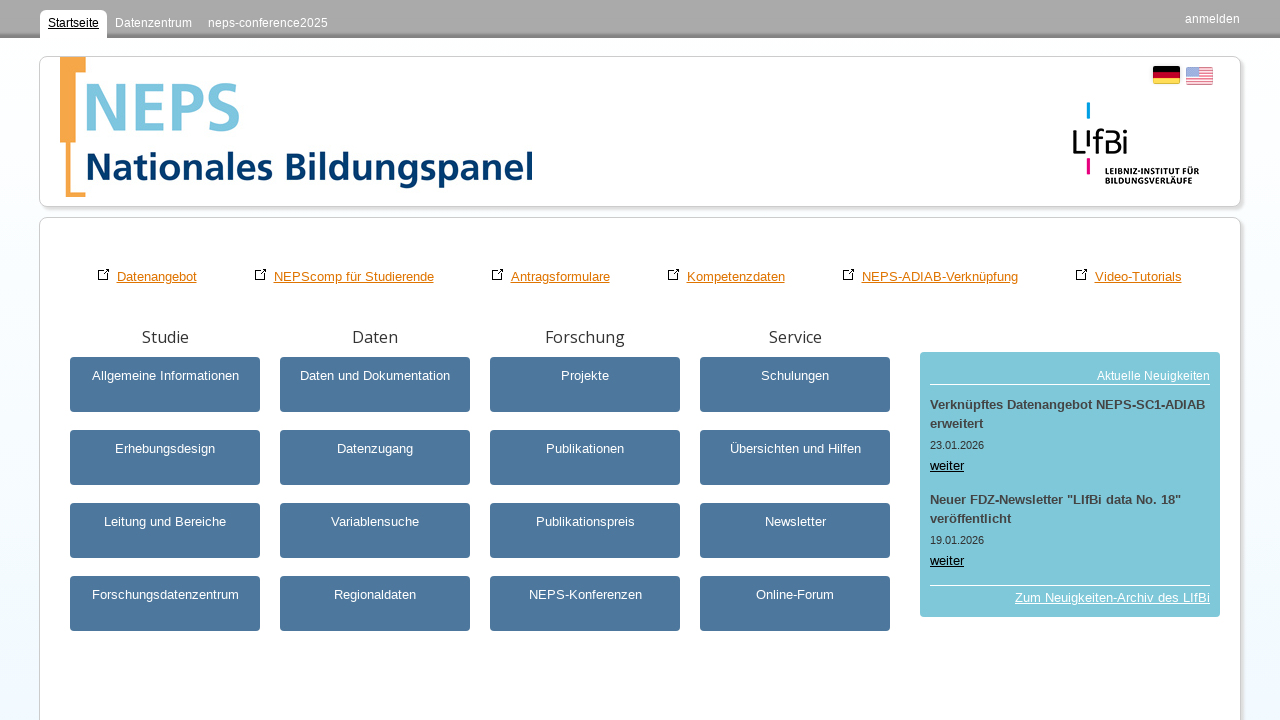

Page fully loaded (networkidle state reached)
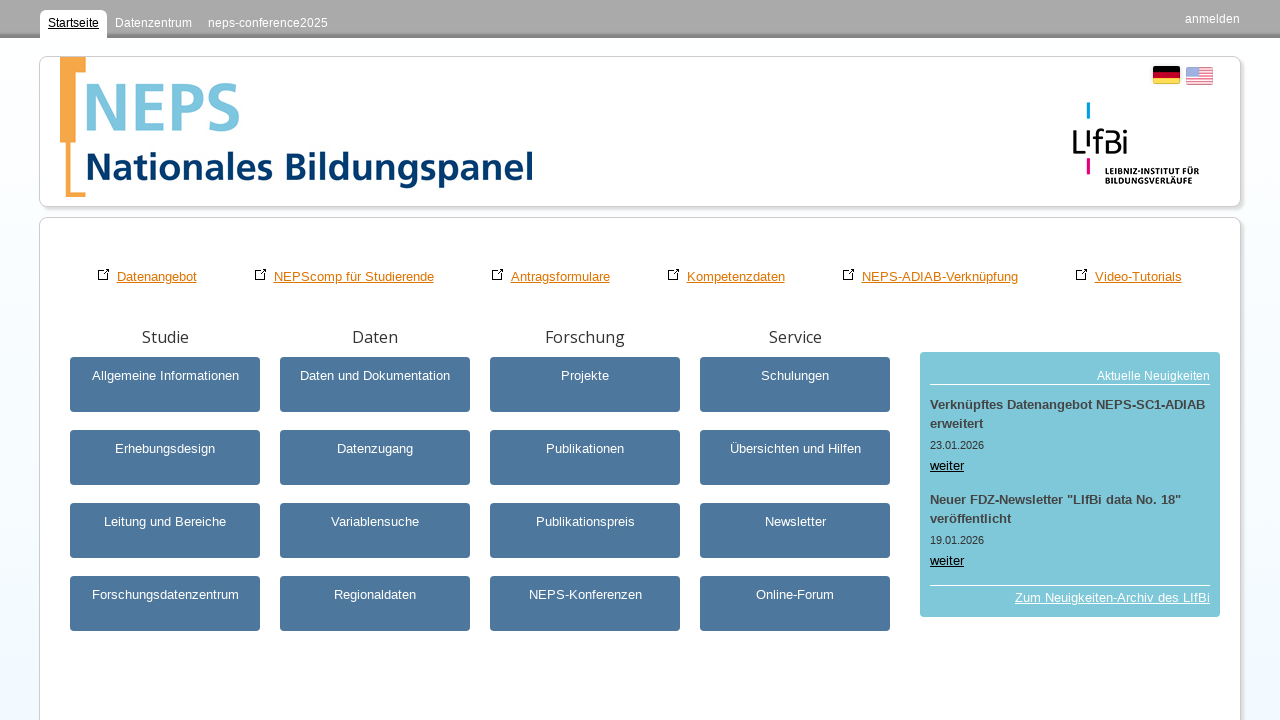

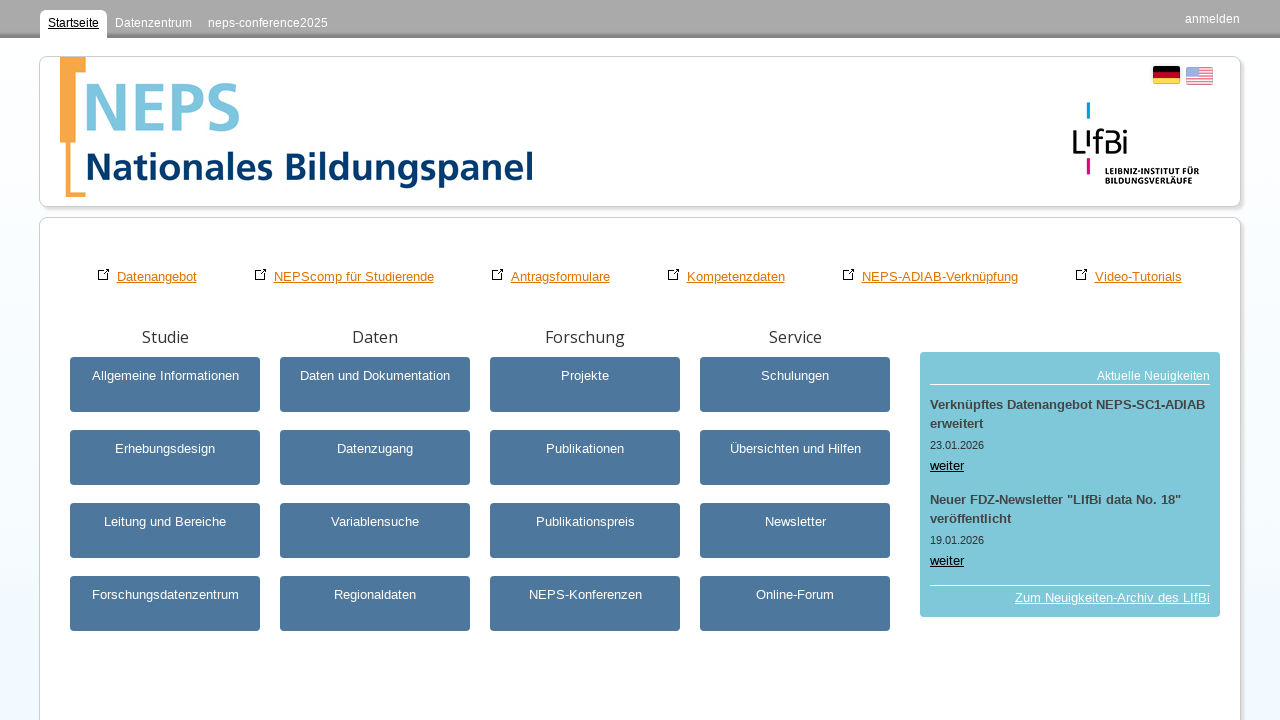